Checks product availability status on a Rakuten product page by looking for sold out messages

Starting URL: https://item.rakuten.co.jp/popinaladdin/xit-air110w/

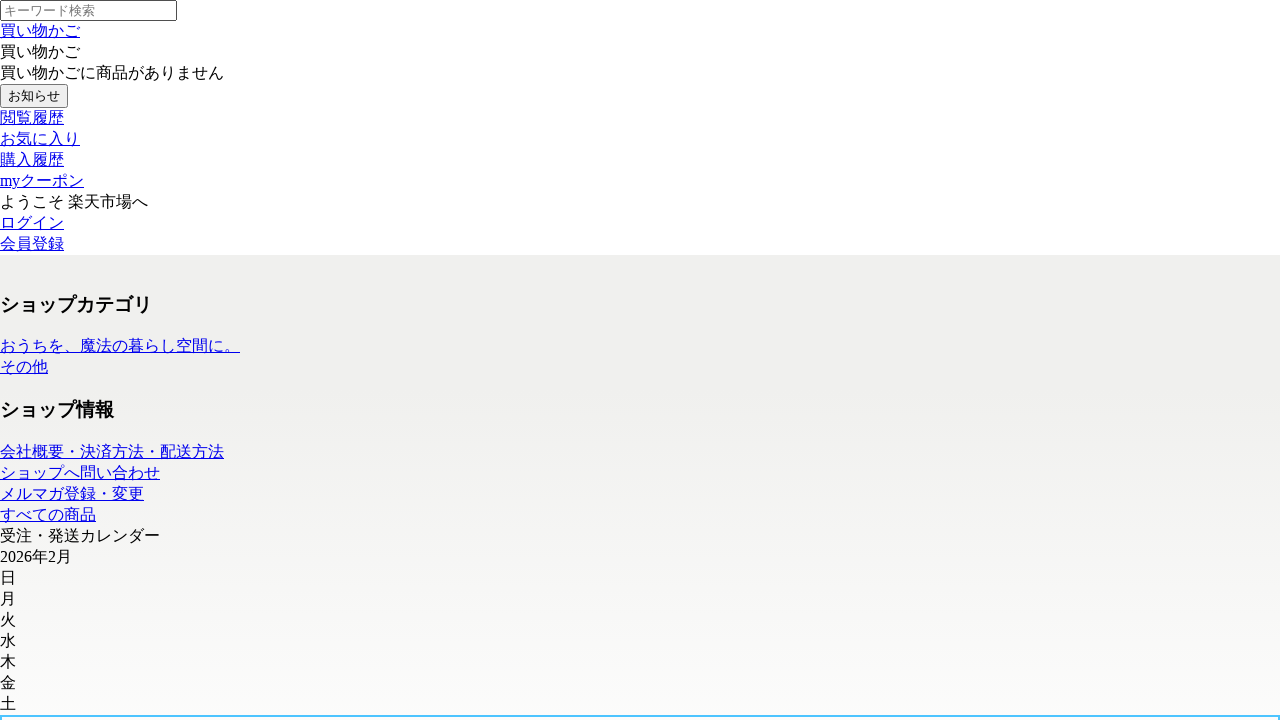

Queried for sold out message element with selector '.soldout_msg'
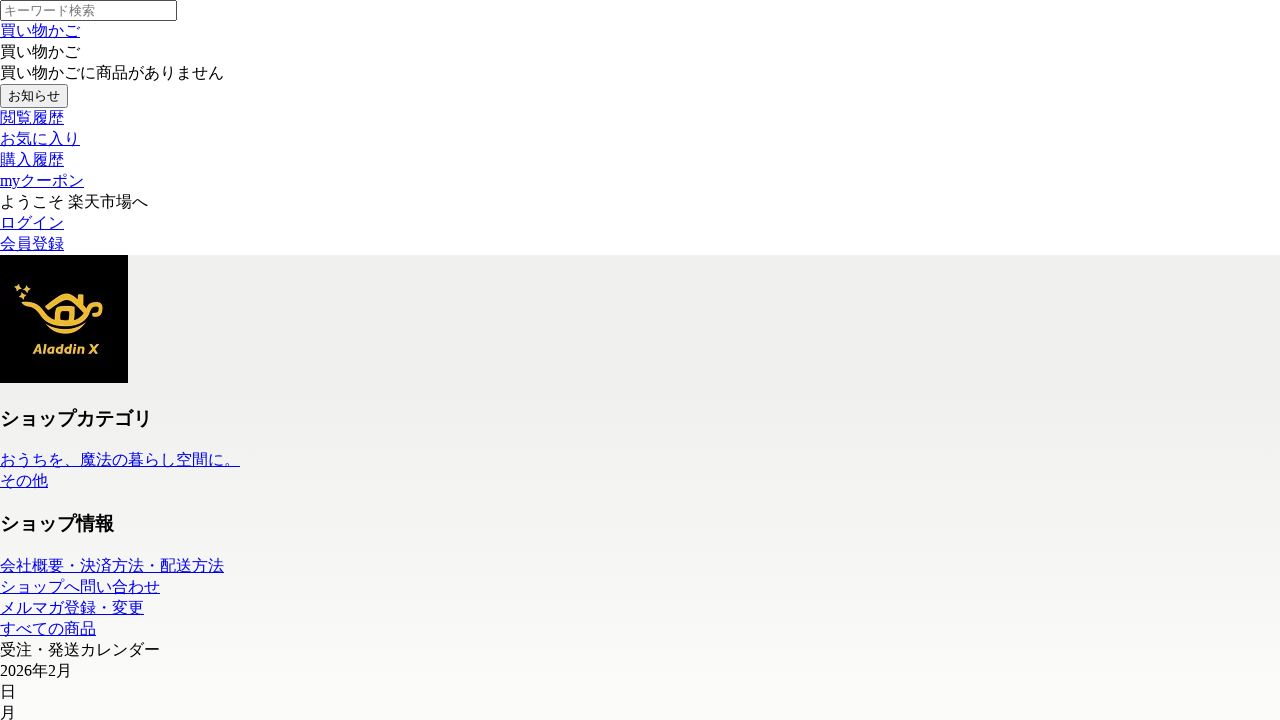

No sold out message element found - product appears to be in stock
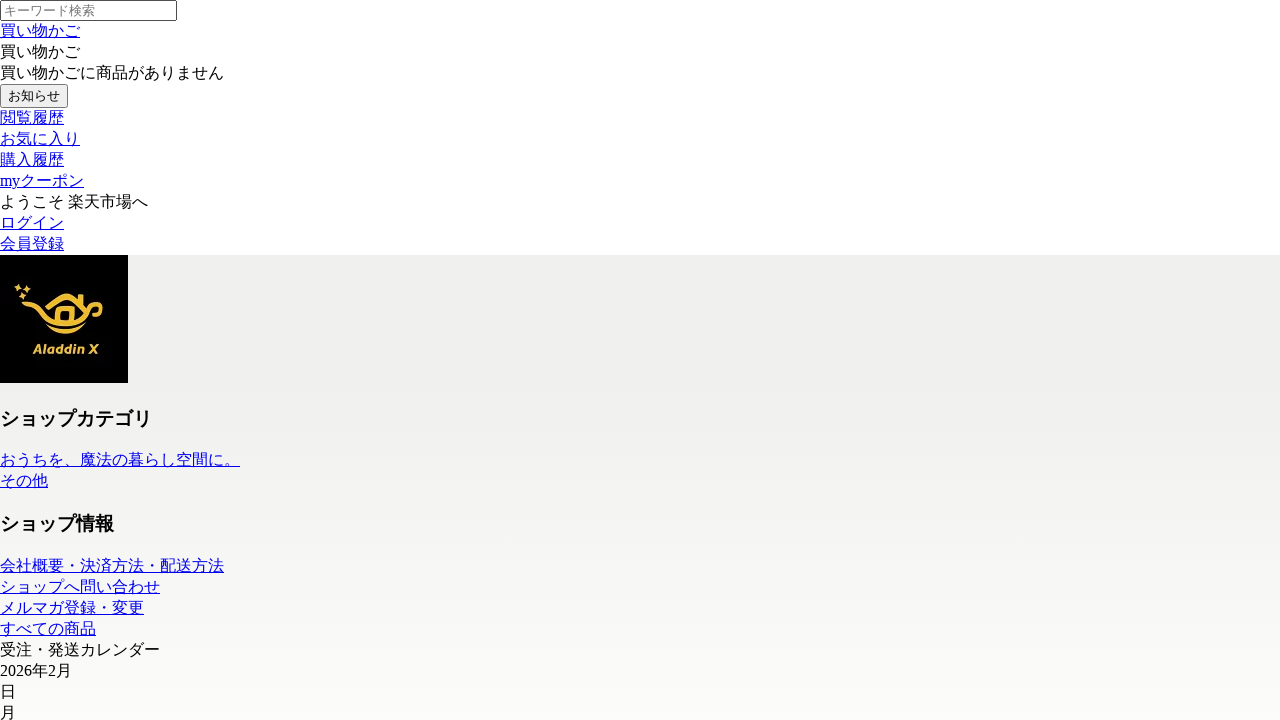

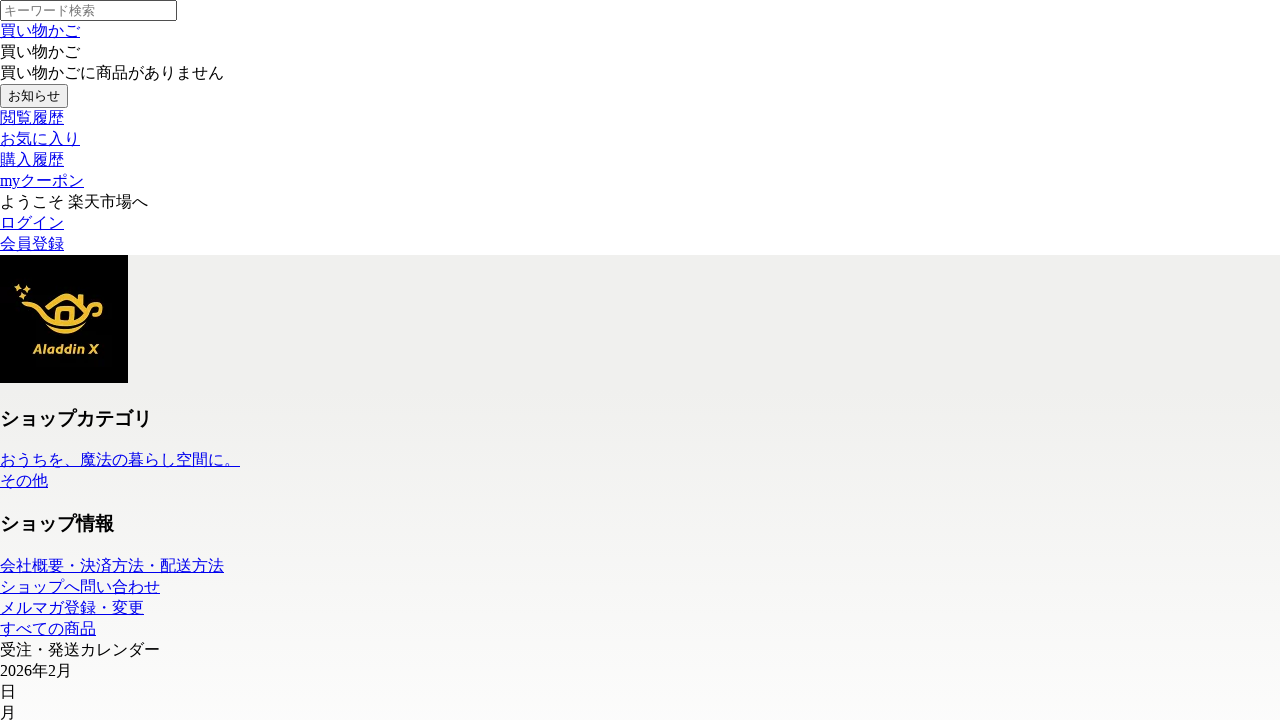